Tests navigation to Flipkart homepage and verifies the page URL and title using assertions

Starting URL: https://www.flipkart.com/

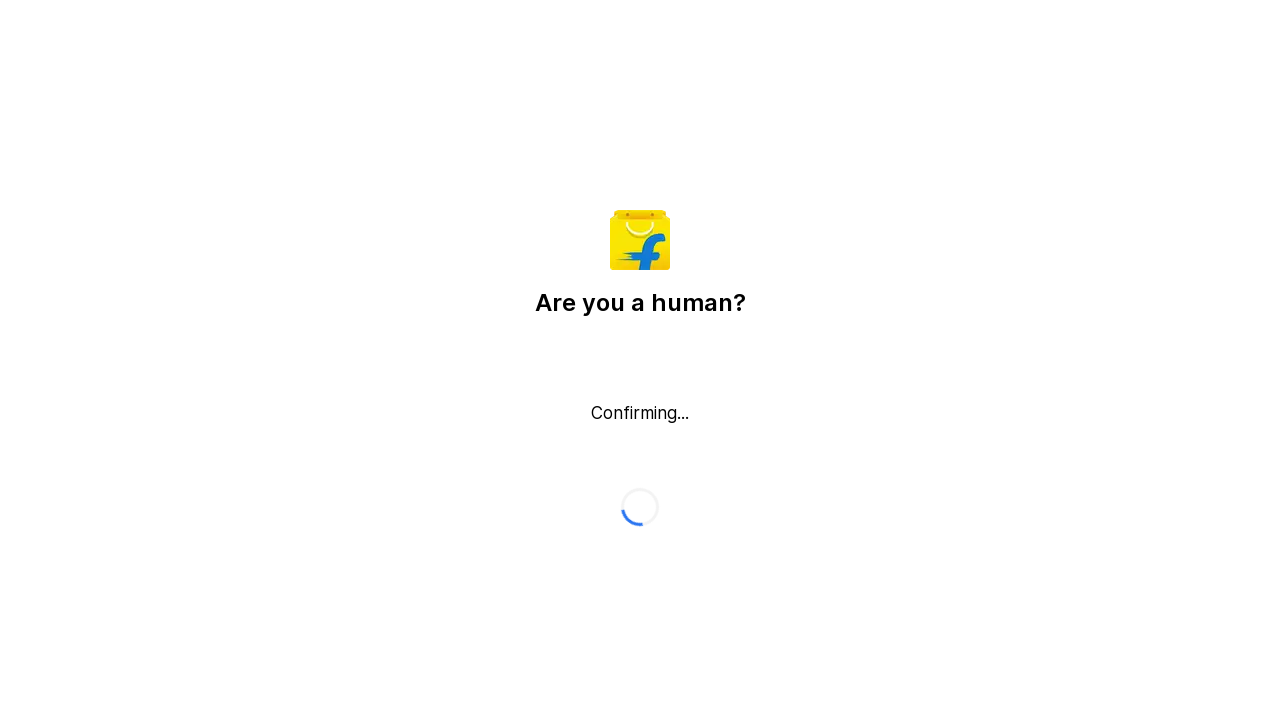

Verified page URL contains 'flipkart.com'
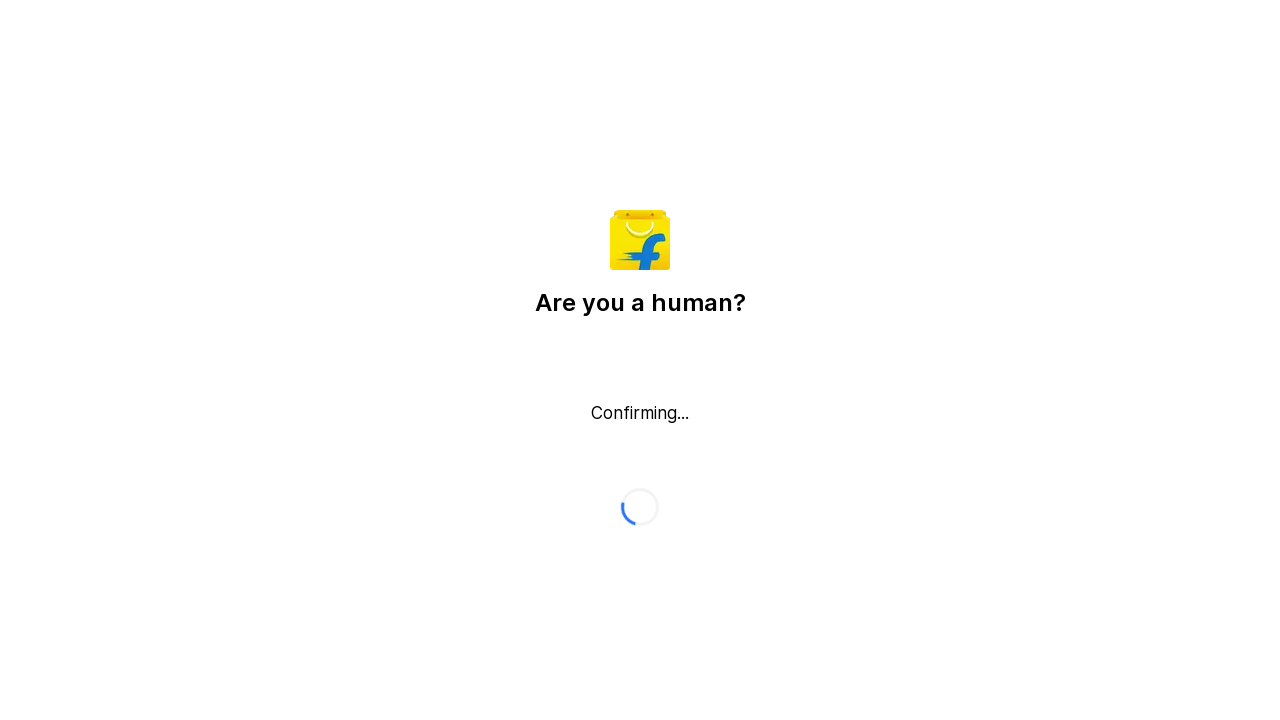

Retrieved page title
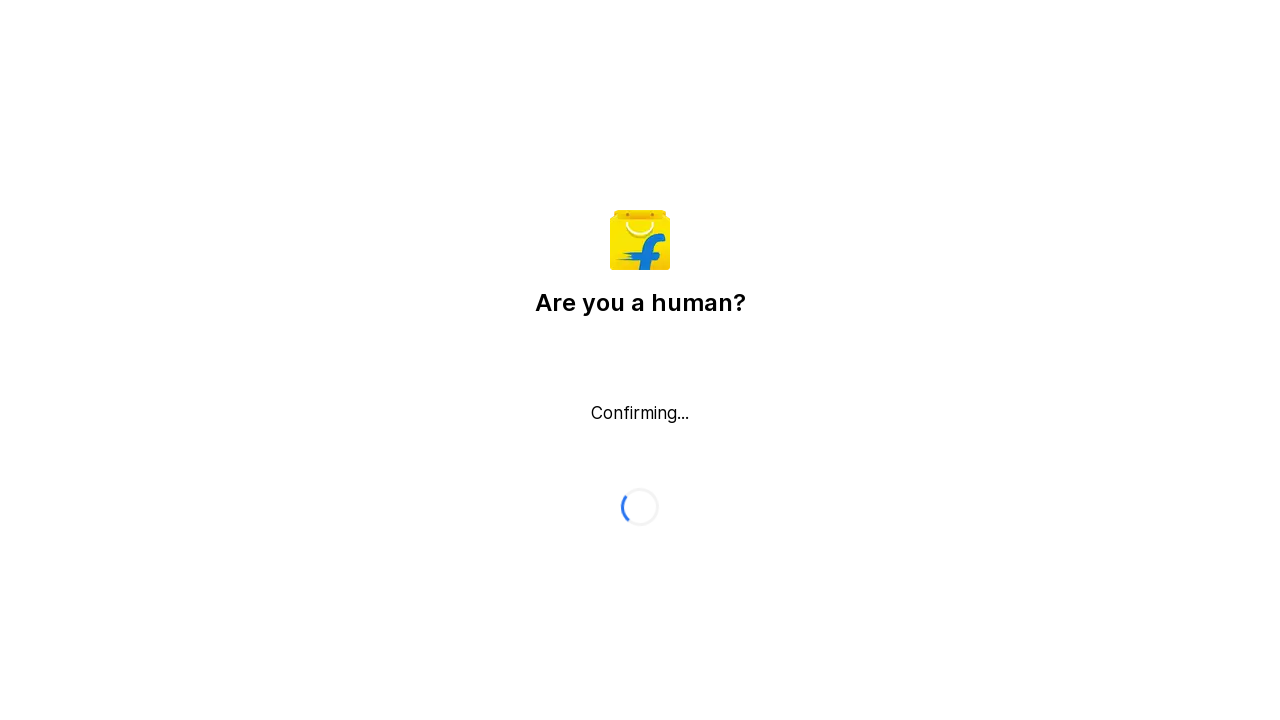

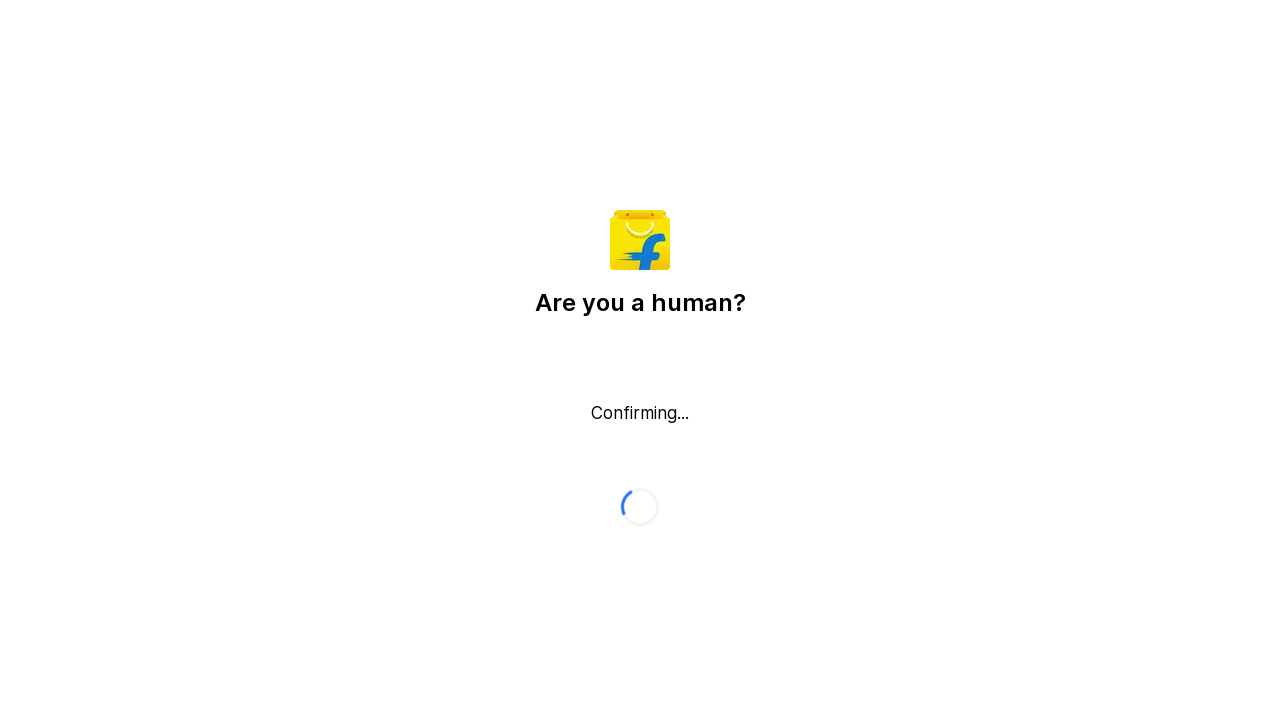